Tests a registration form by filling in all required fields including personal information, hobbies, and address details, then submitting the form

Starting URL: https://demoqa.com/automation-practice-form

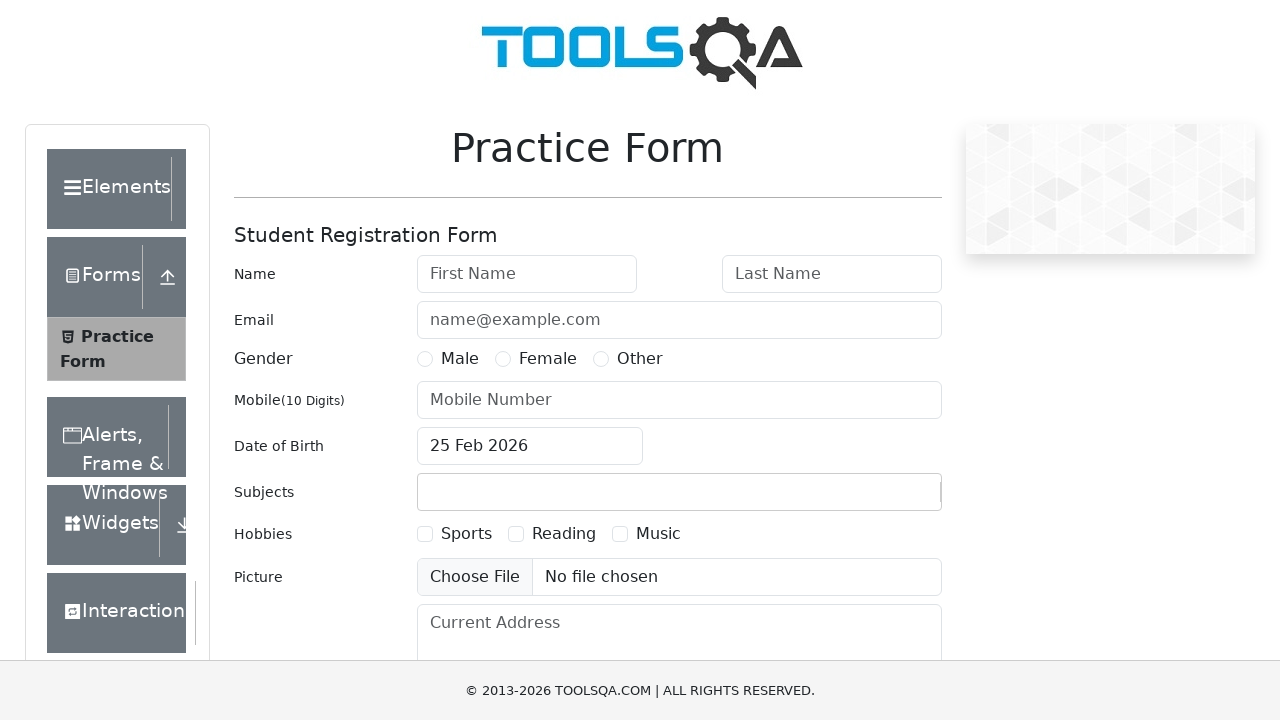

Filled first name field with 'Bảo' on input#firstName
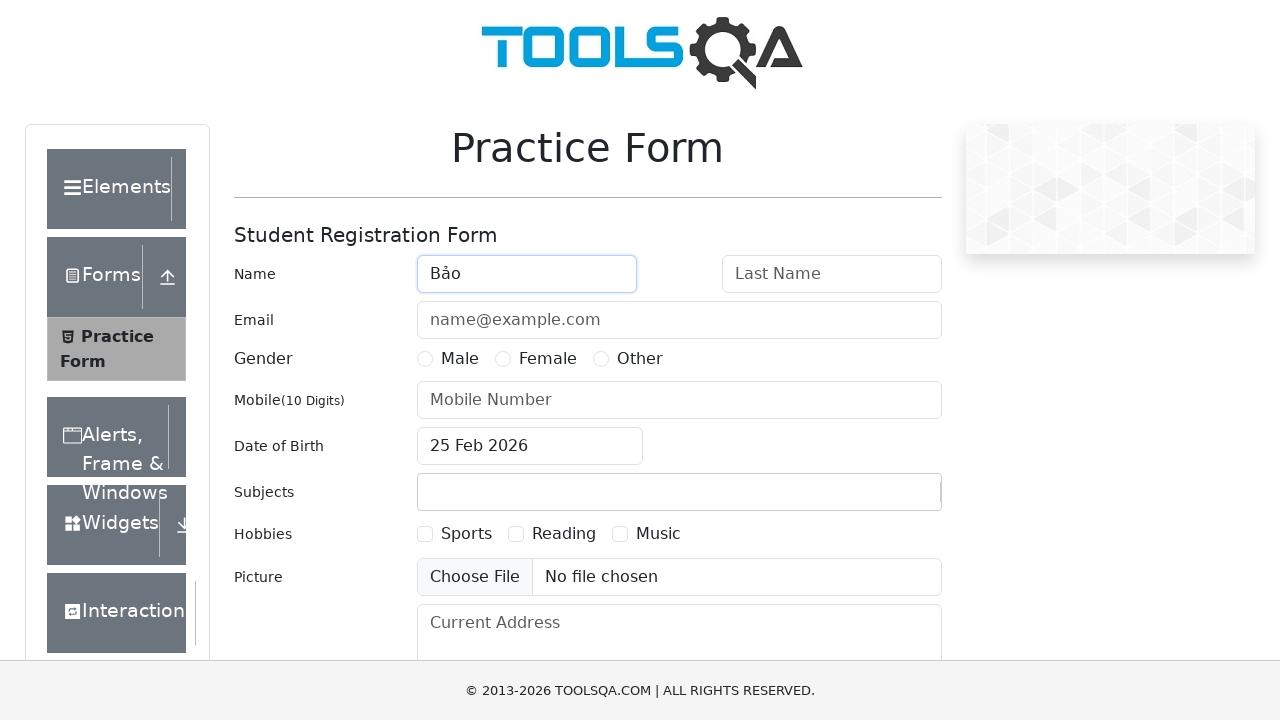

Filled last name field with 'Châu' on input#lastName
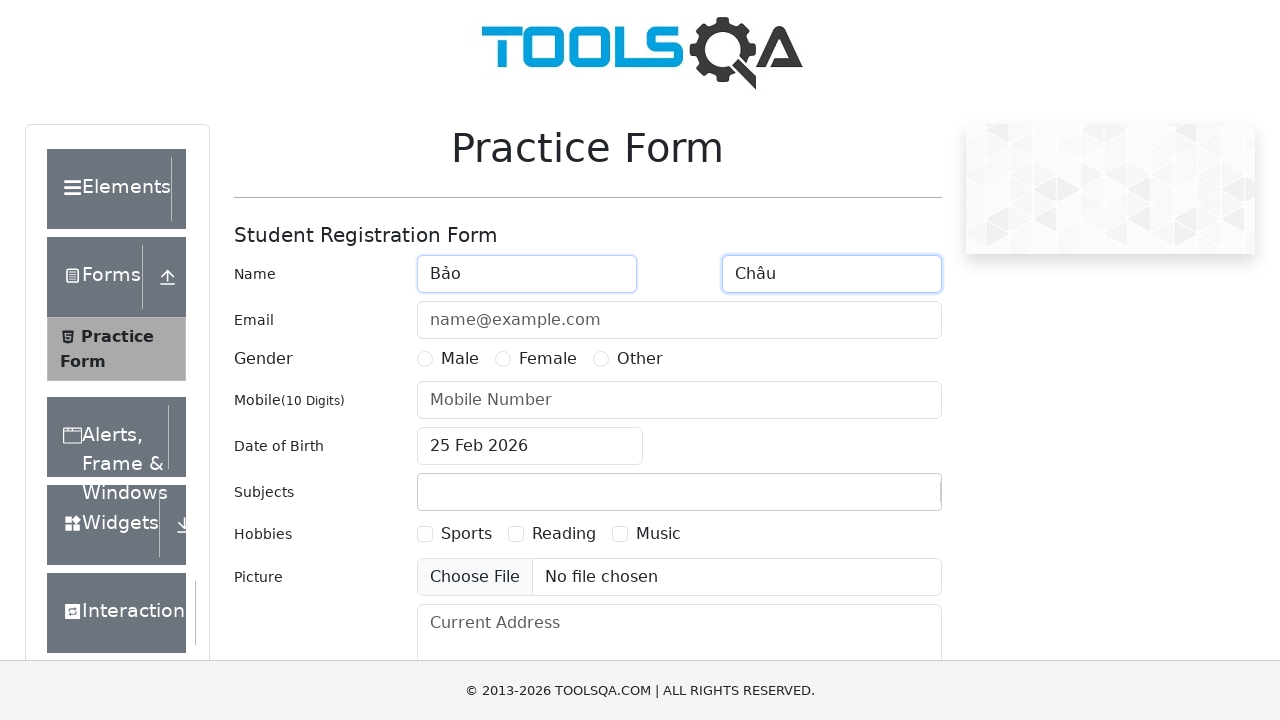

Filled email field with 'chau@example.com' on input#userEmail
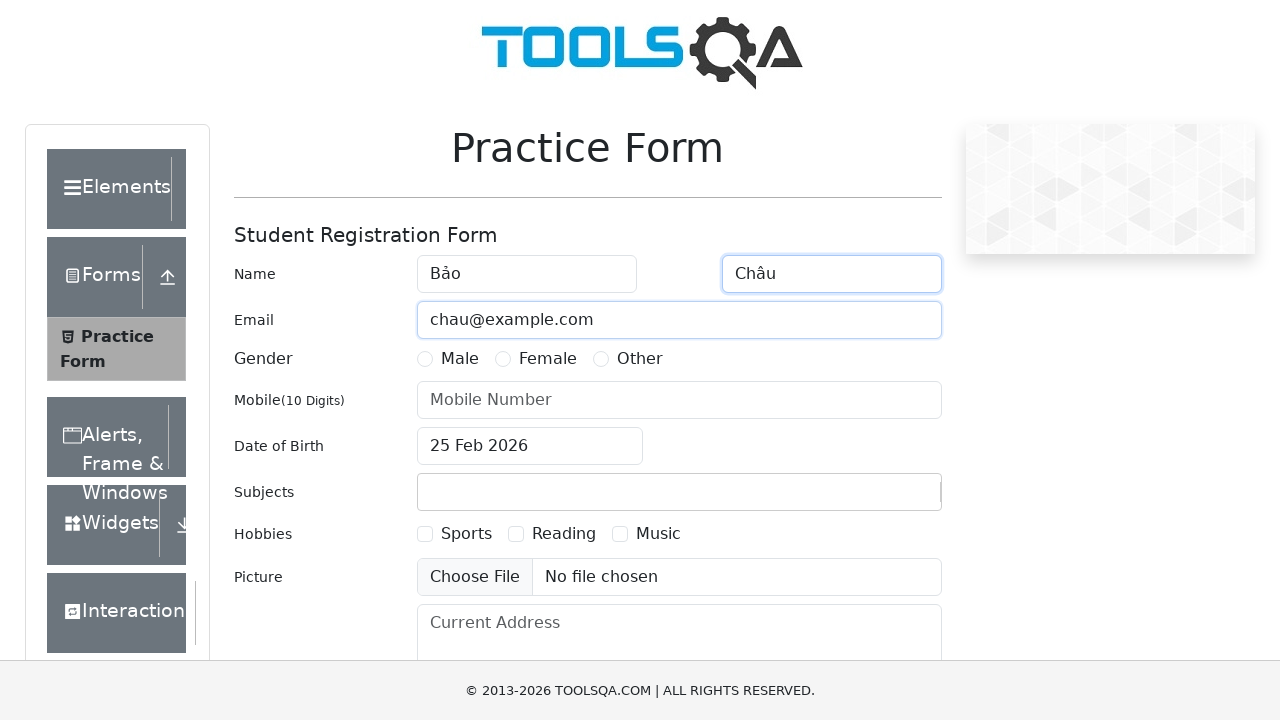

Selected 'Male' gender option at (460, 359) on label[for='gender-radio-1']
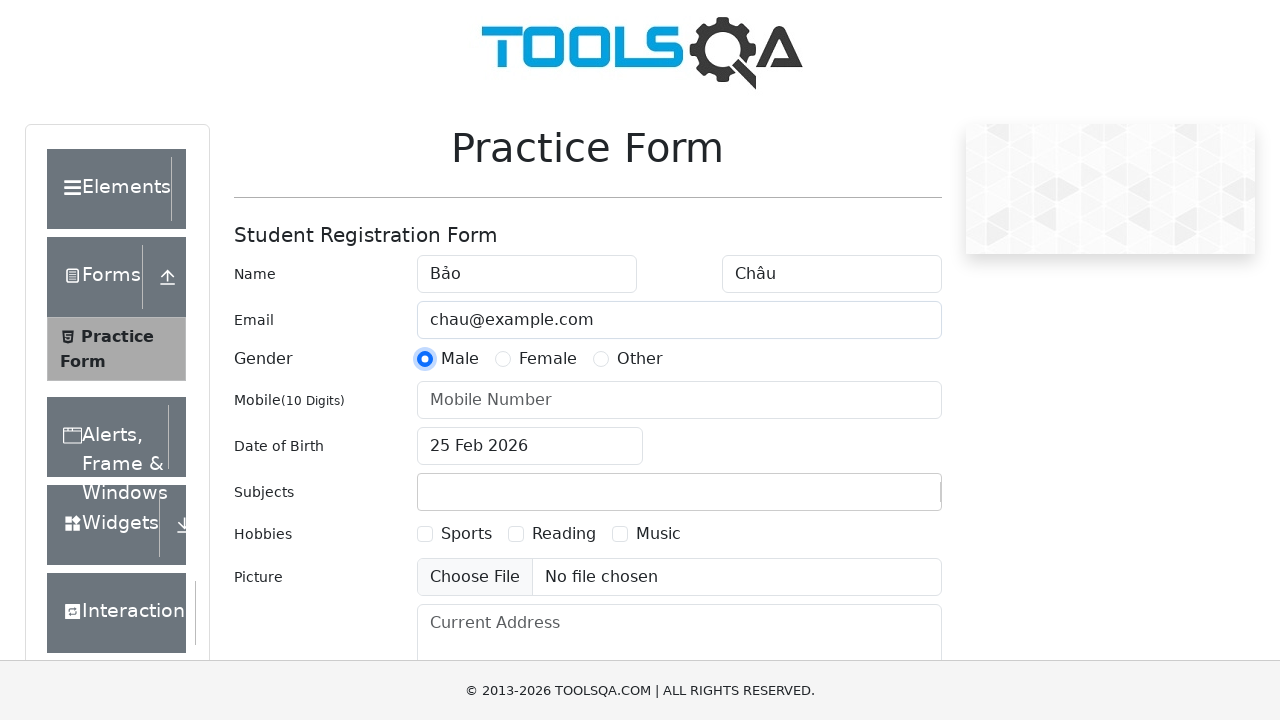

Filled mobile number field with '0912345678' on input#userNumber
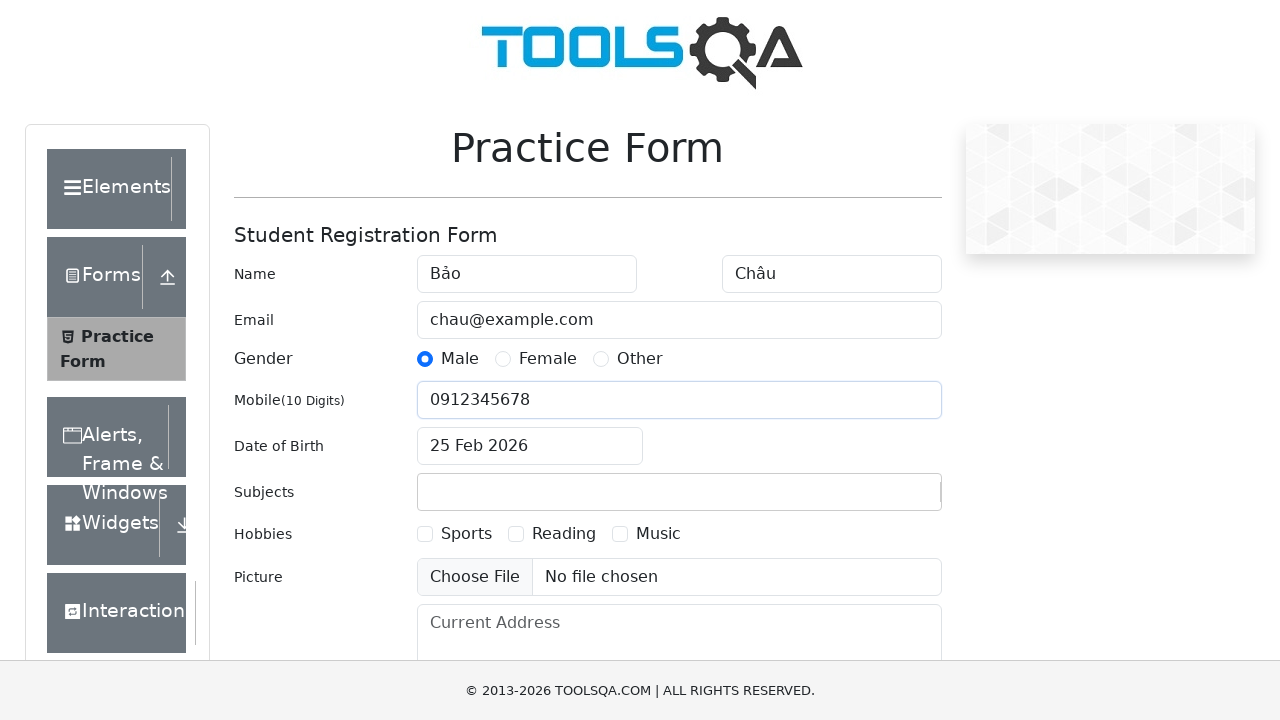

Clicked date of birth input to open date picker at (530, 446) on input#dateOfBirthInput
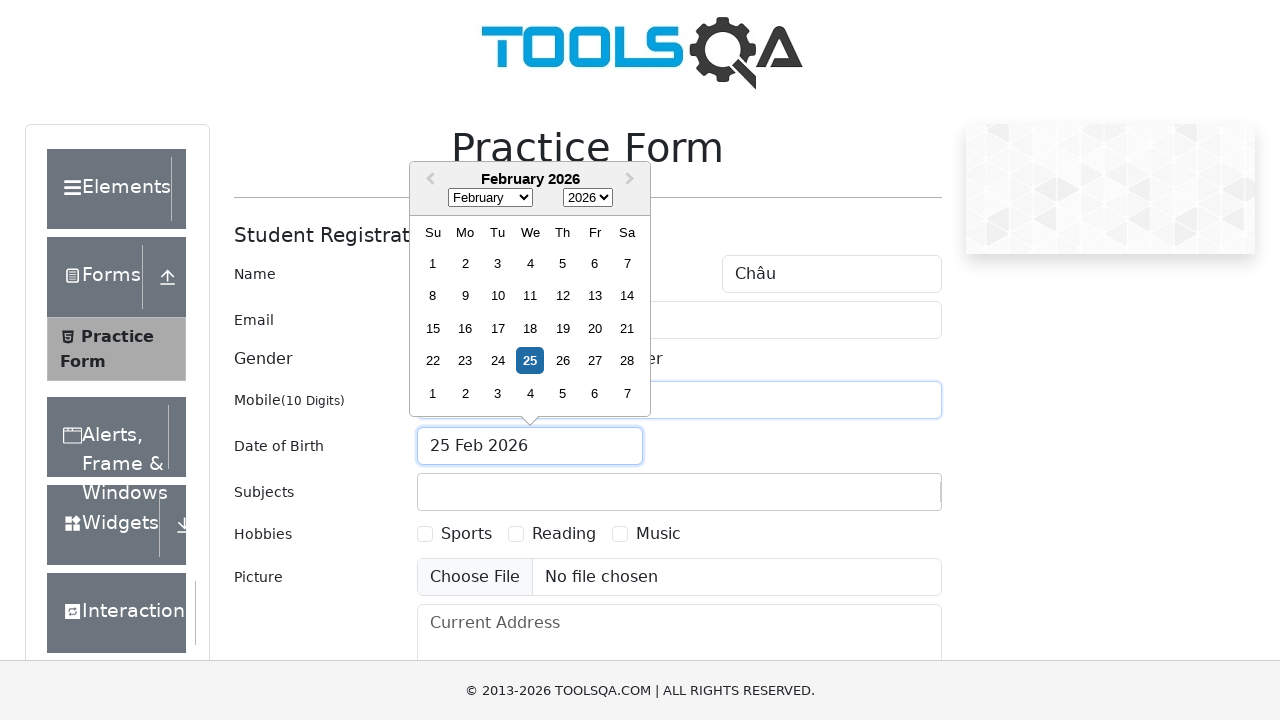

Selected July (month 6) from date picker on .react-datepicker__month-select
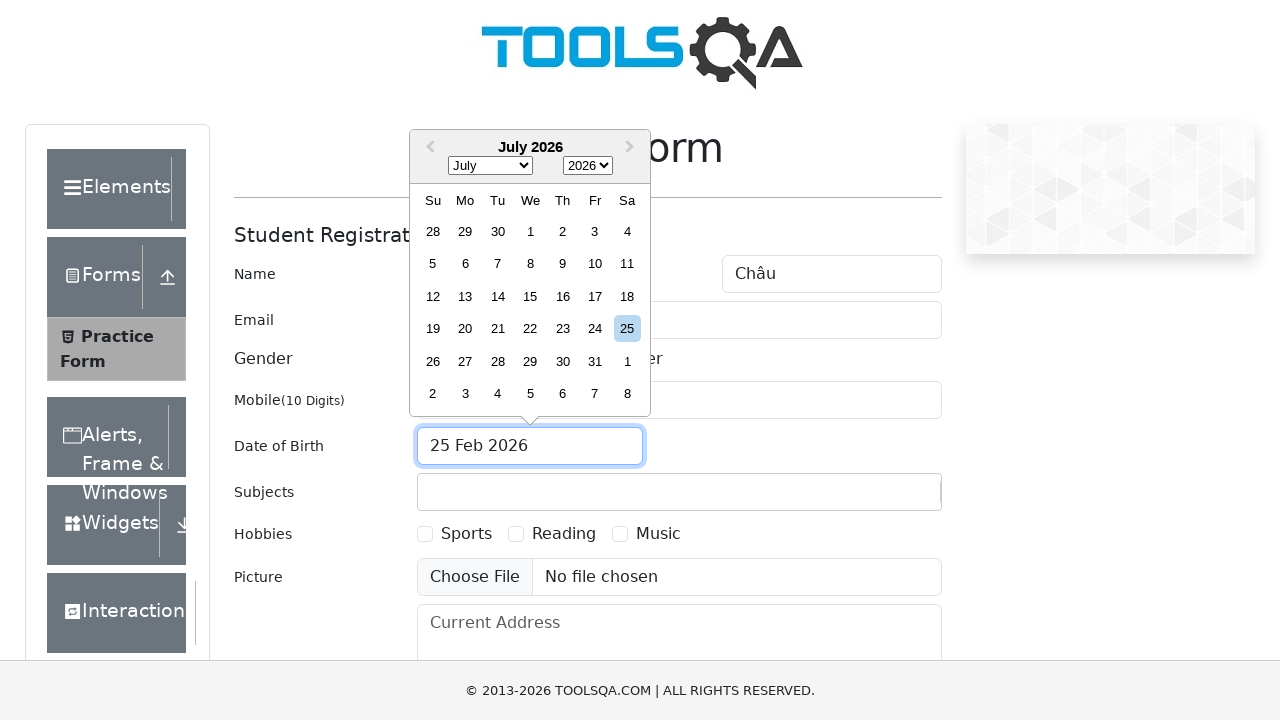

Selected 2025 from year dropdown on .react-datepicker__year-select
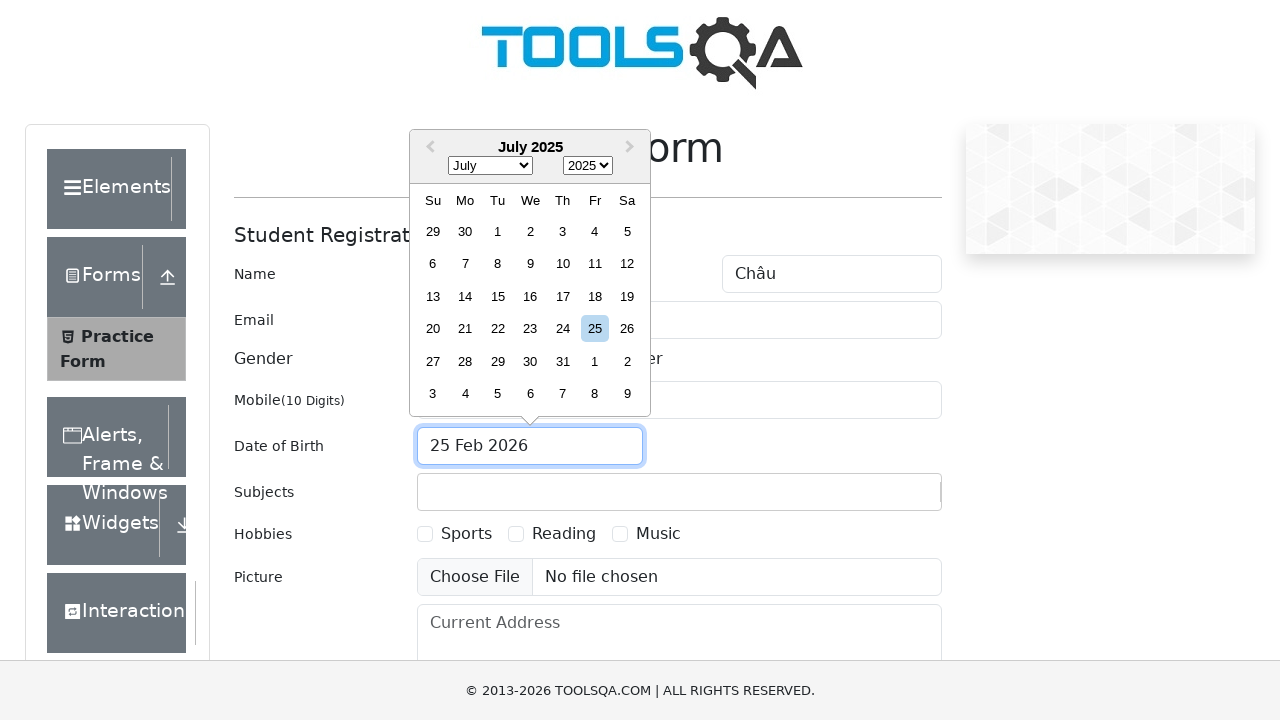

Selected day 20 from date picker calendar at (433, 329) on .react-datepicker__day--020:not(.react-datepicker__day--outside-month)
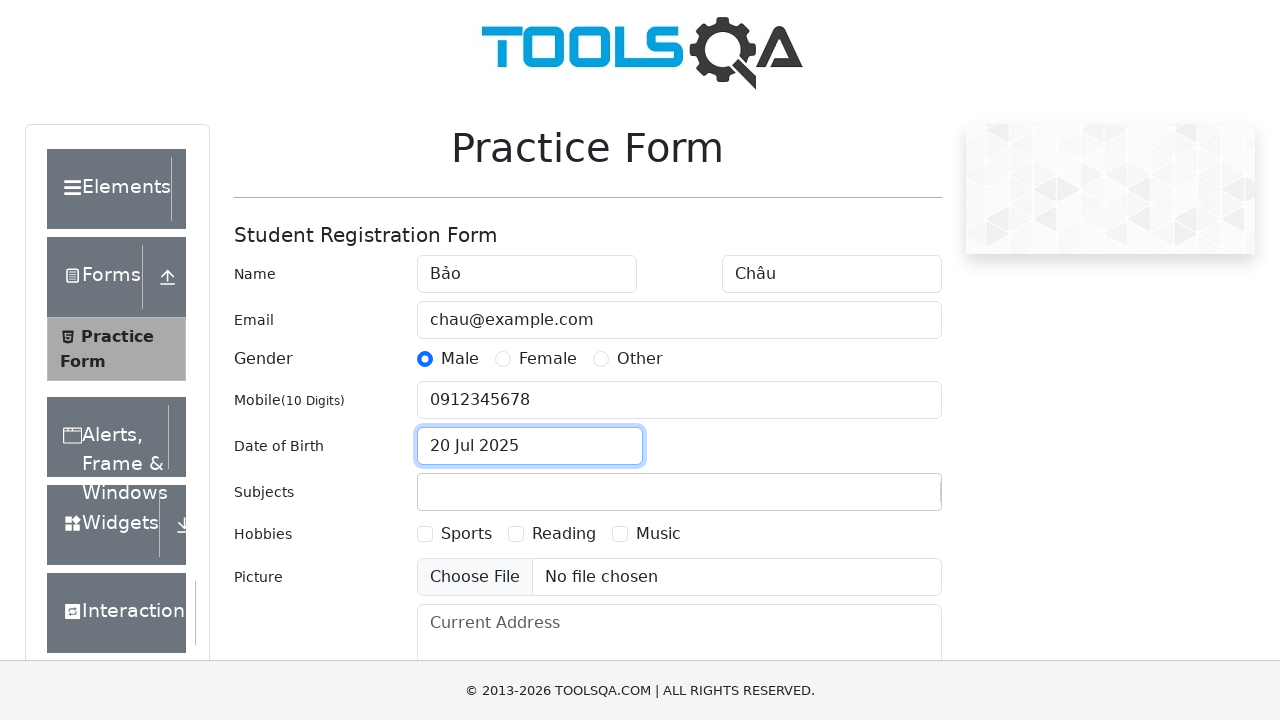

Filled subject field with 'Math' on input#subjectsInput
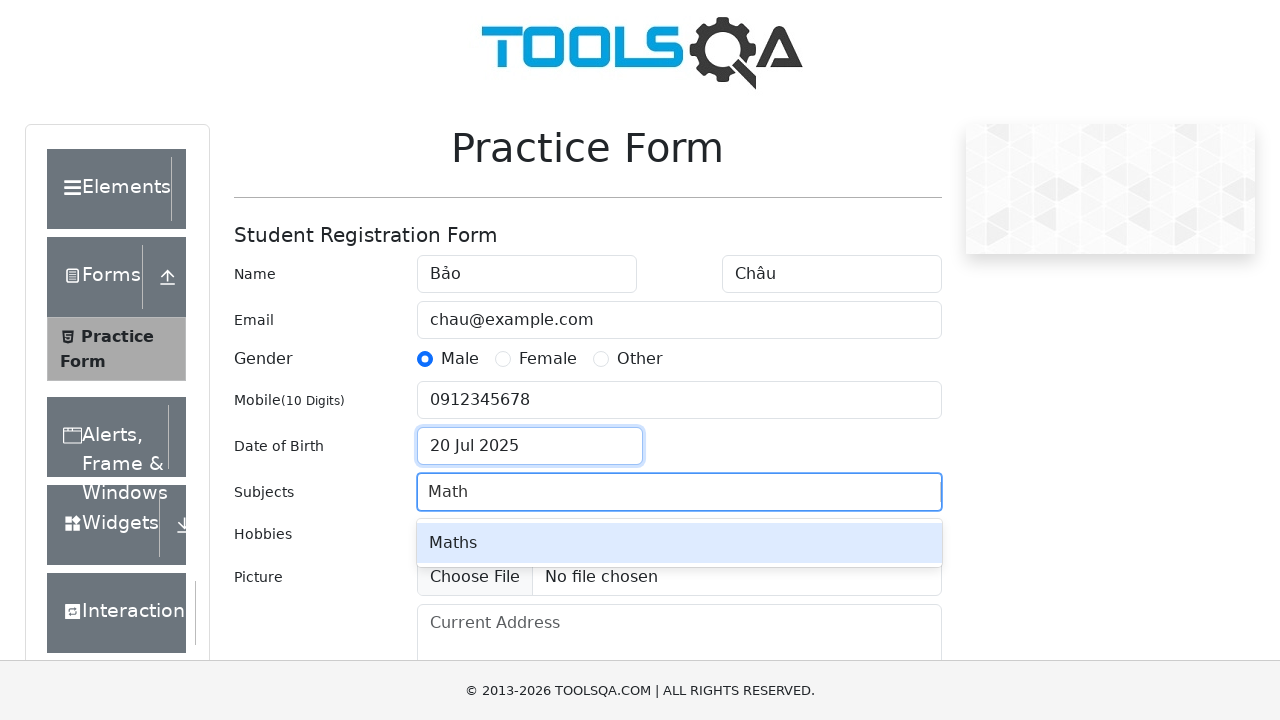

Pressed Enter to confirm 'Math' subject selection on input#subjectsInput
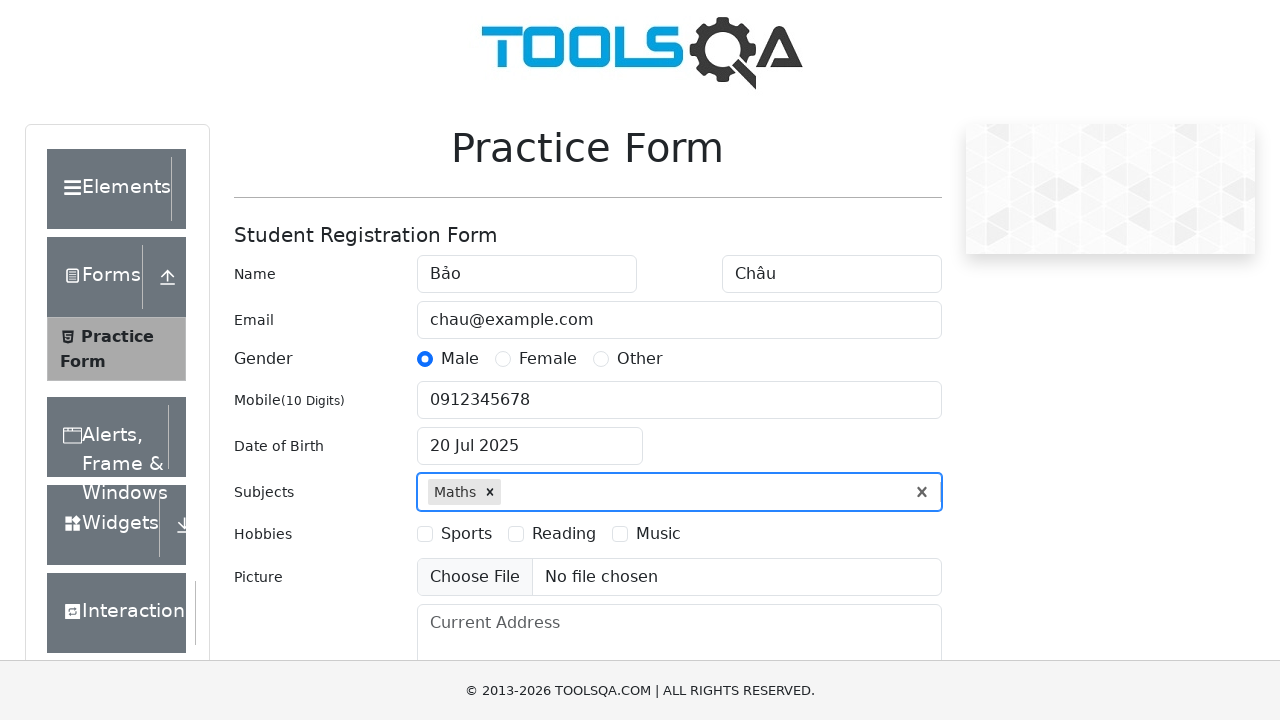

Selected 'Sports' hobby checkbox at (466, 534) on label[for='hobbies-checkbox-1']
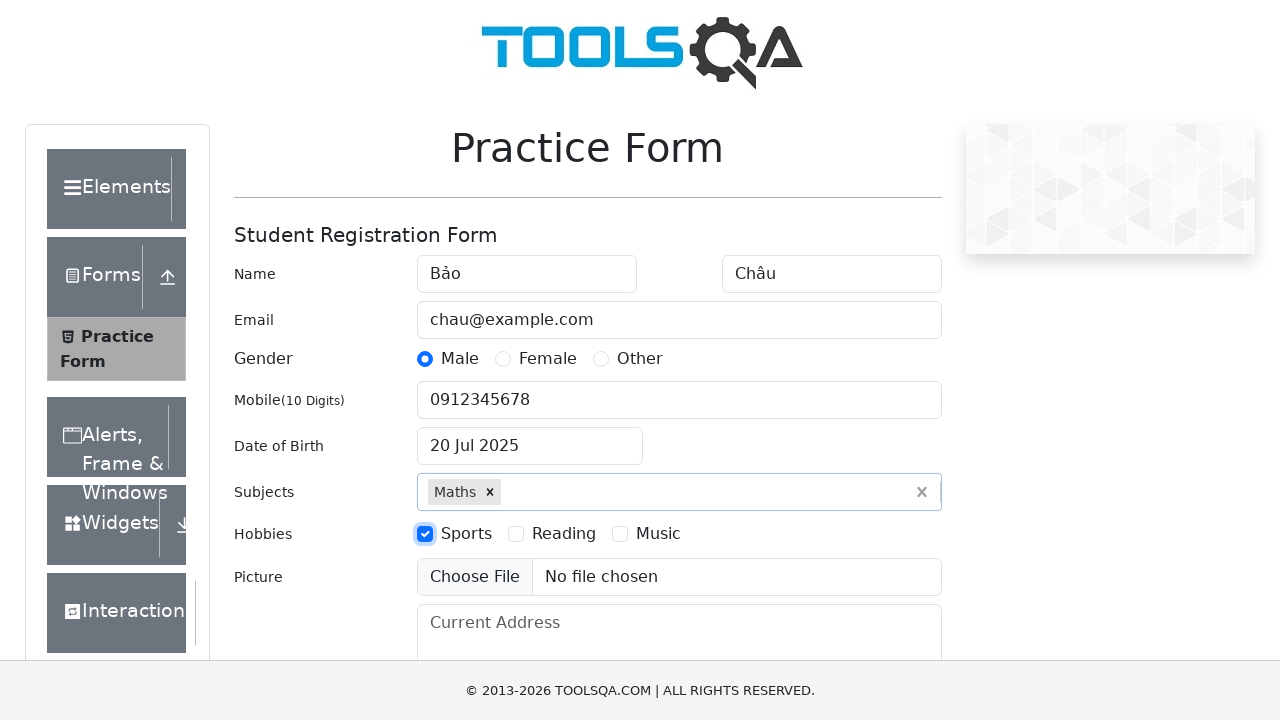

Selected 'Music' hobby checkbox at (658, 534) on label[for='hobbies-checkbox-3']
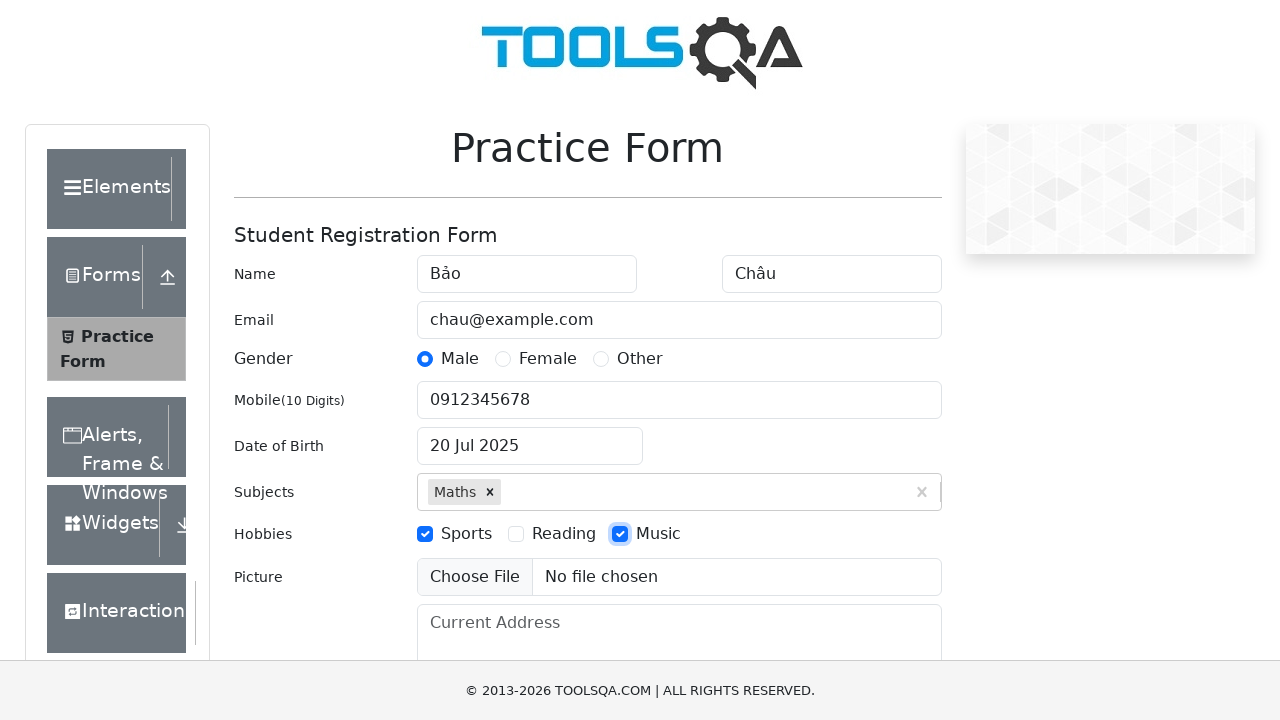

Attempted to upload picture file (empty file list)
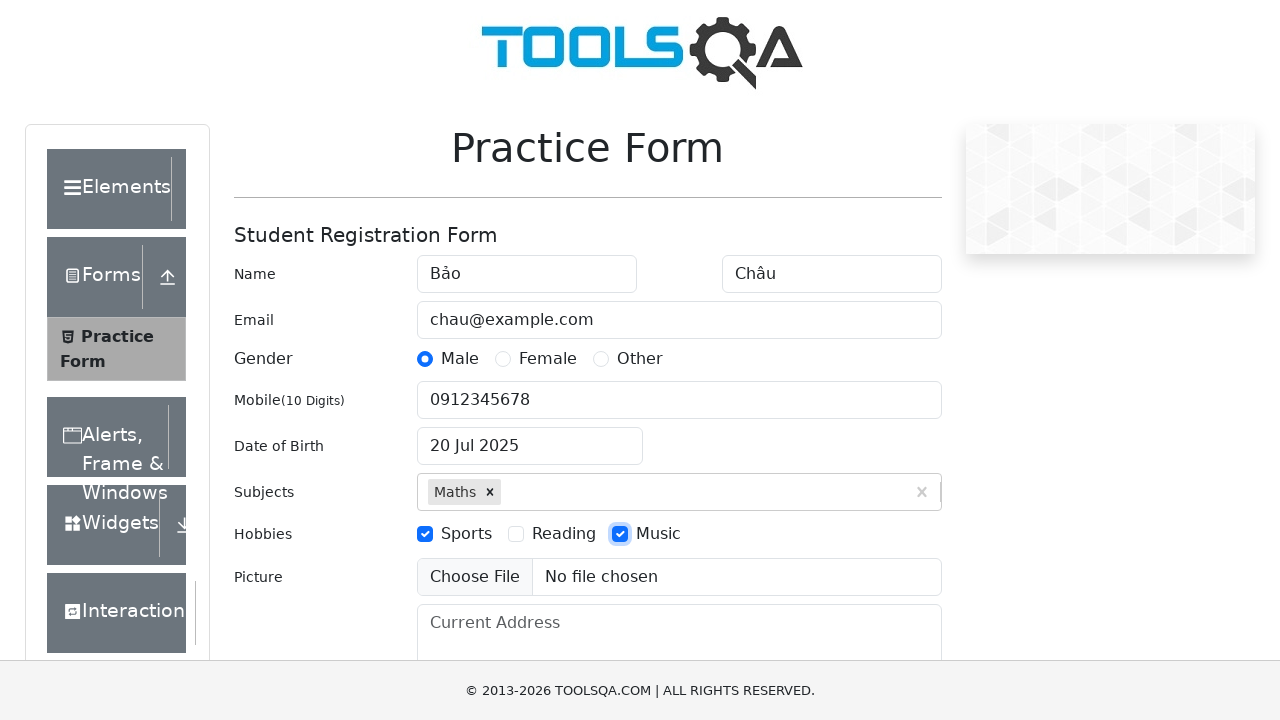

Filled current address field with '123 Đà Nẵng' on textarea#currentAddress
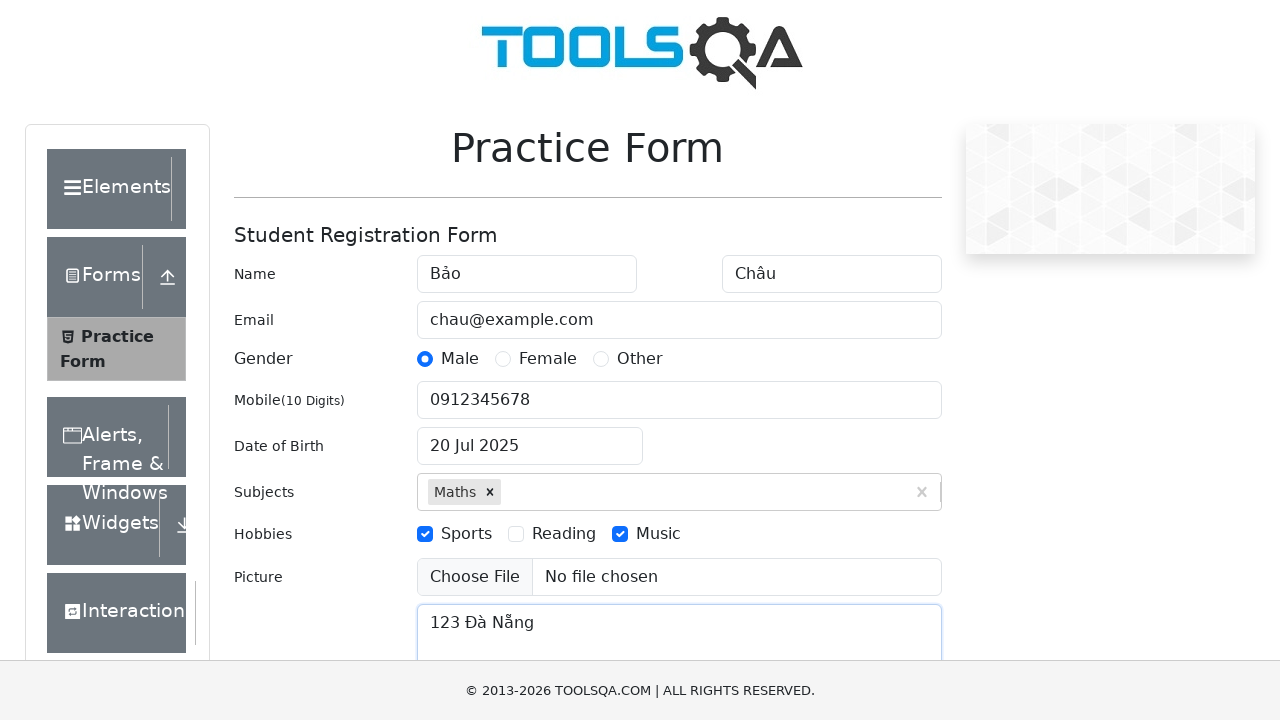

Clicked state dropdown to open options at (527, 437) on div#state
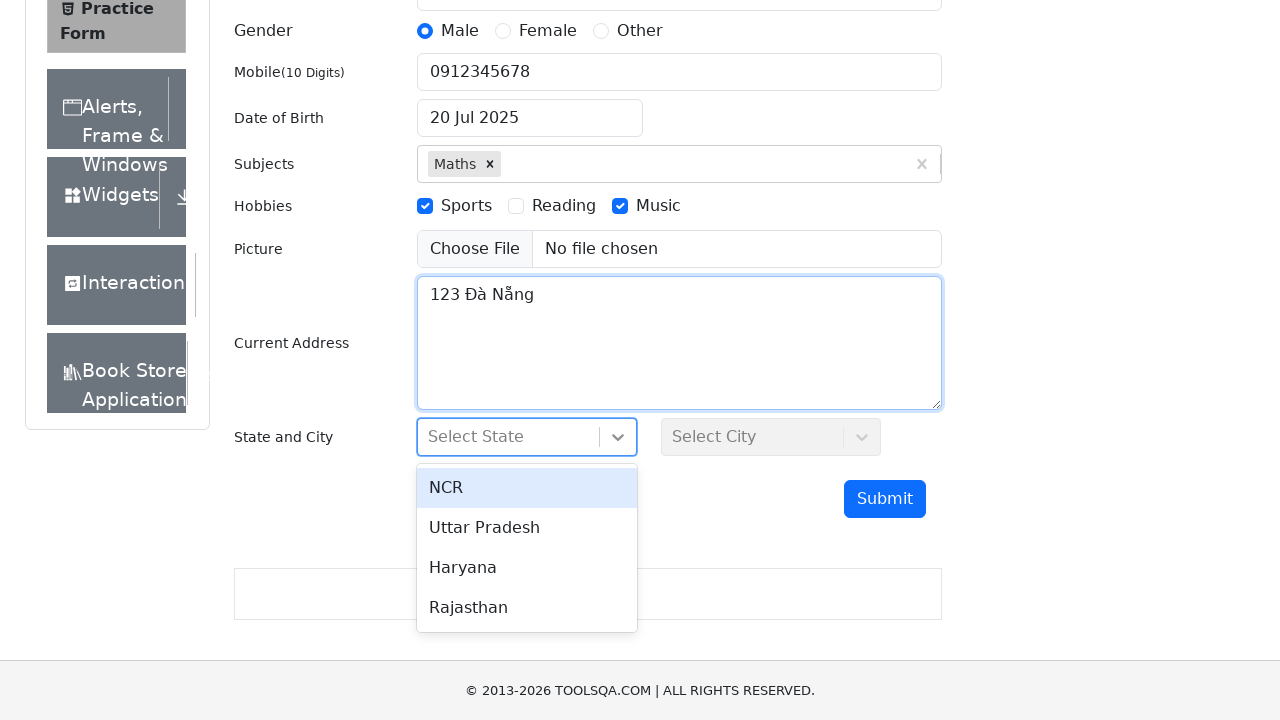

Selected NCR state option at (527, 488) on div[id^='react-select-'][id$='-option-0']
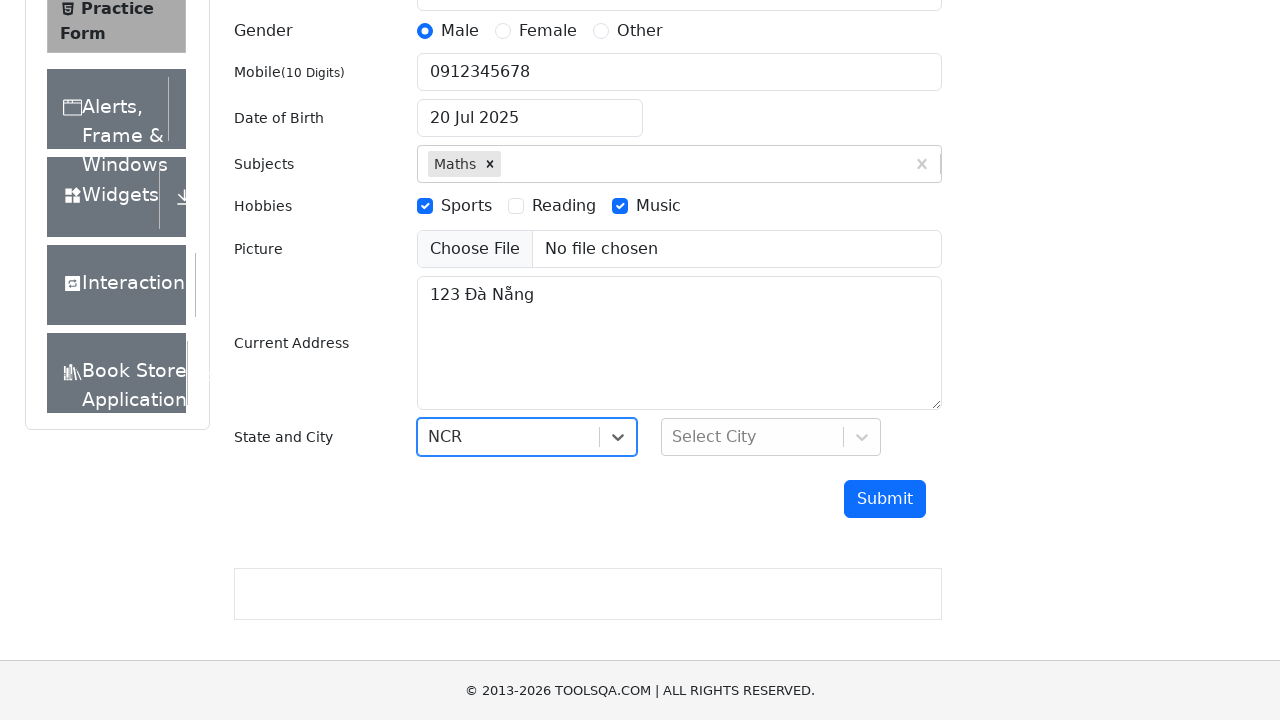

Clicked city dropdown to open options at (771, 437) on div#city
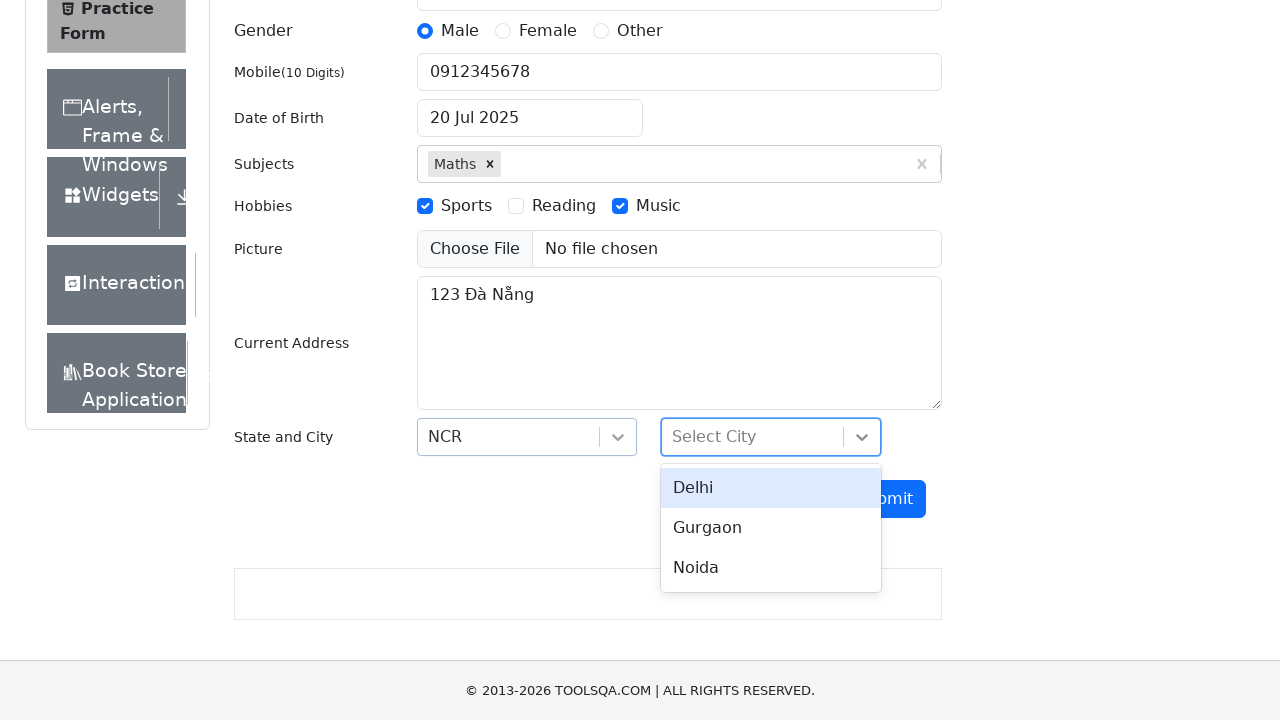

Selected Delhi city option at (771, 488) on div[id^='react-select-'][id$='-option-0']
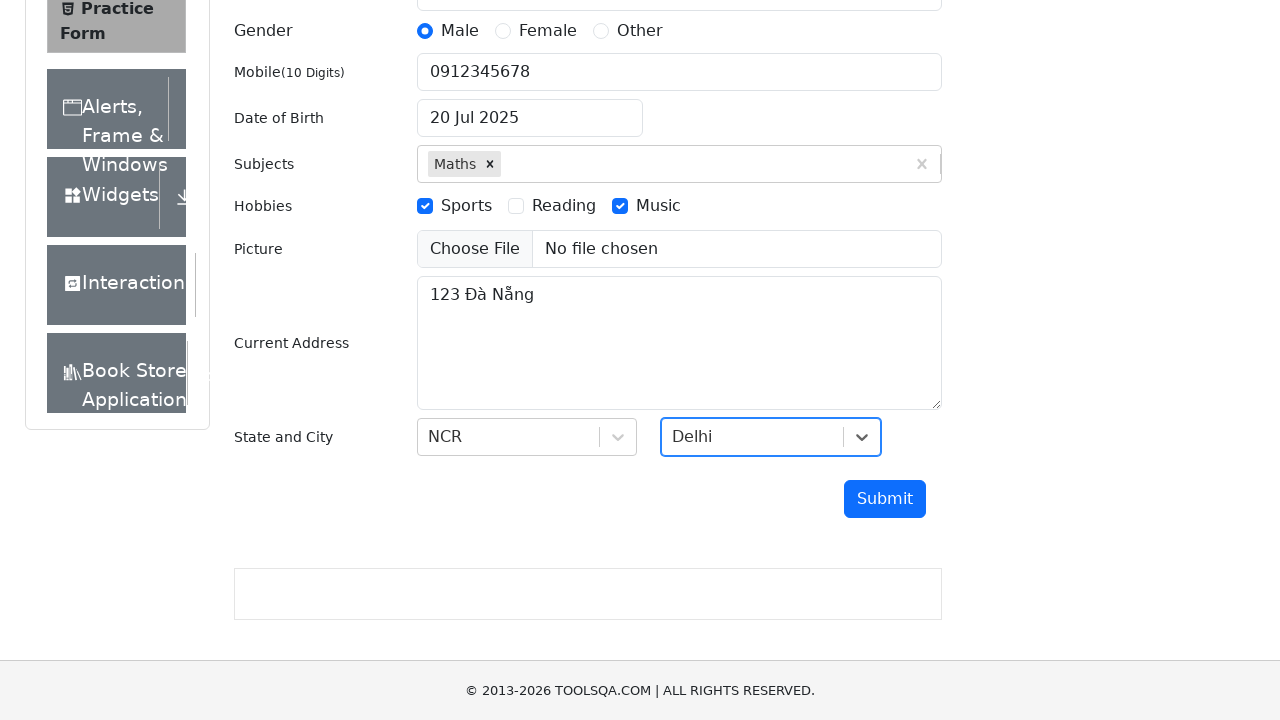

Clicked submit button to submit registration form at (885, 499) on button#submit
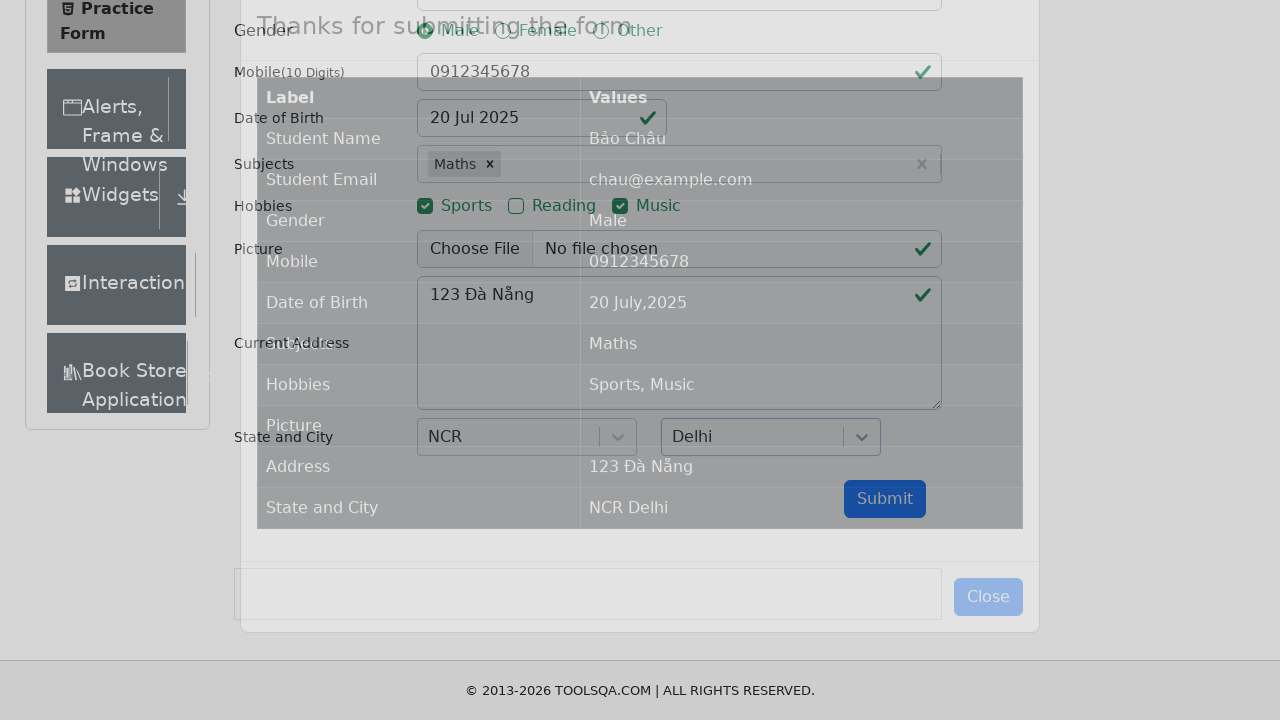

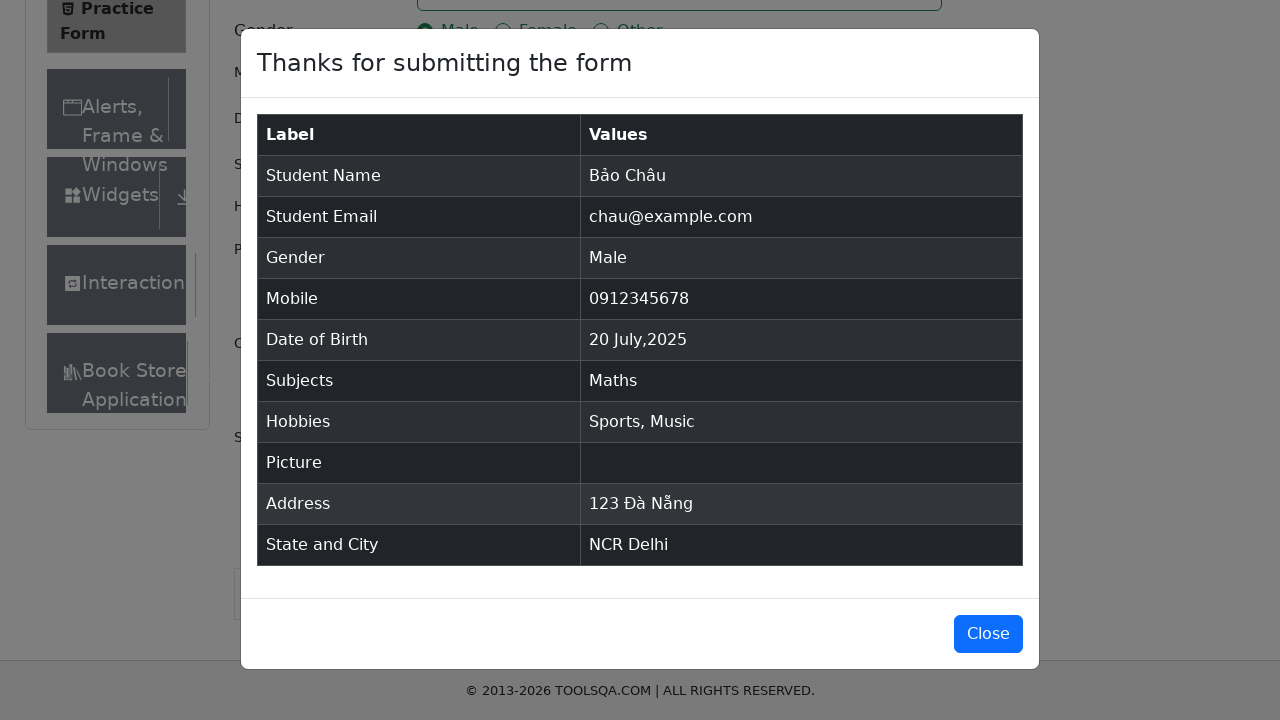